Tests a registration form by filling in first name, last name, and email fields, clicking the submit button, and verifying that a success message is displayed.

Starting URL: http://suninjuly.github.io/registration1.html

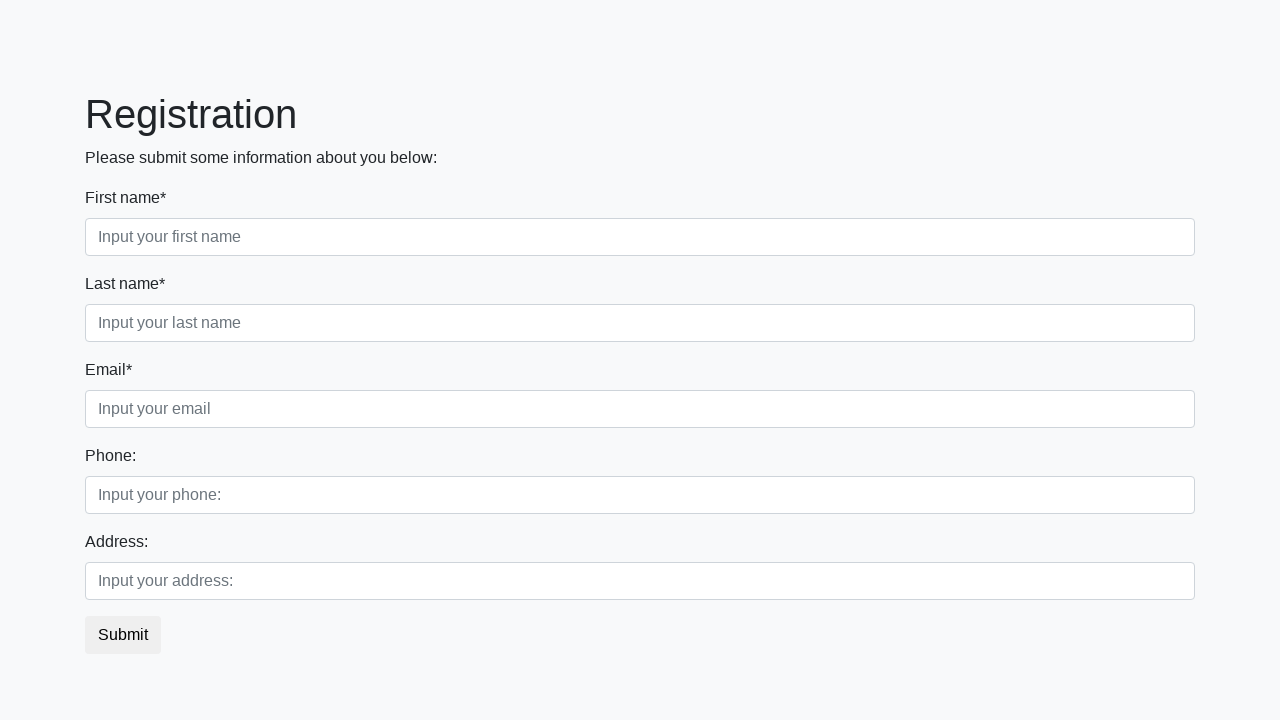

Filled first name field with 'Michael' on [placeholder='Input your first name']
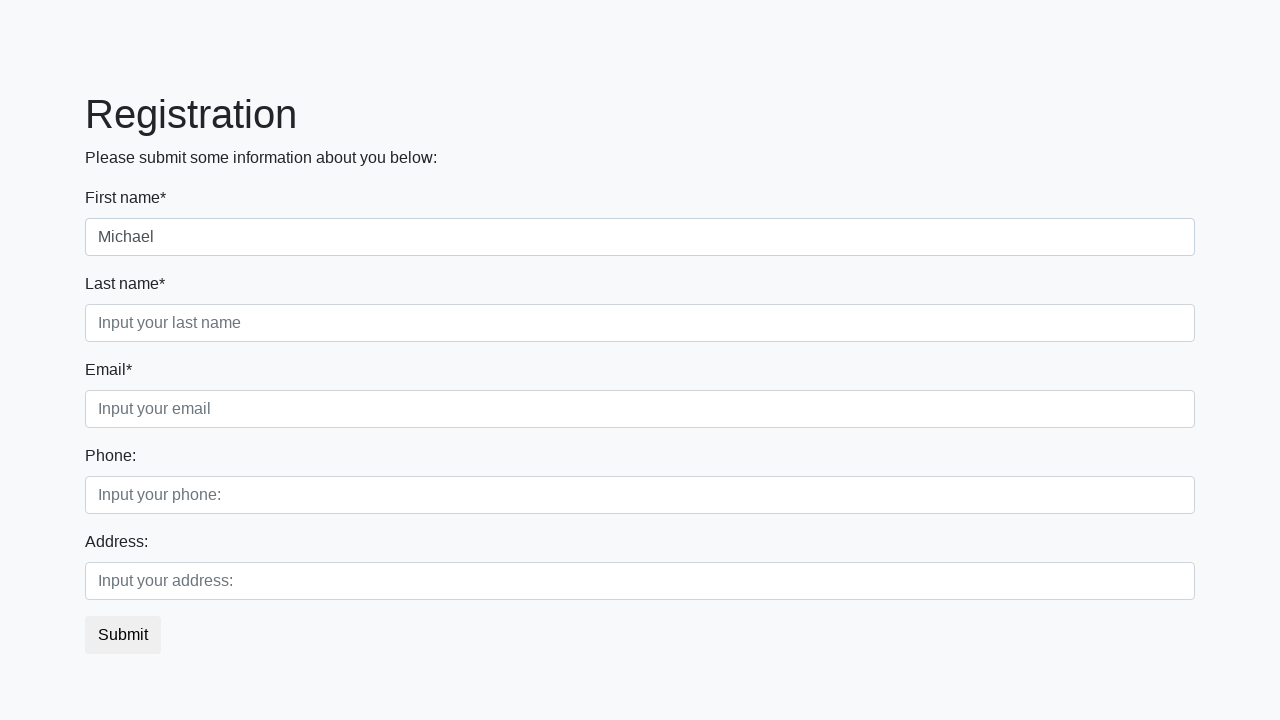

Filled last name field with 'Johnson' on [placeholder='Input your last name']
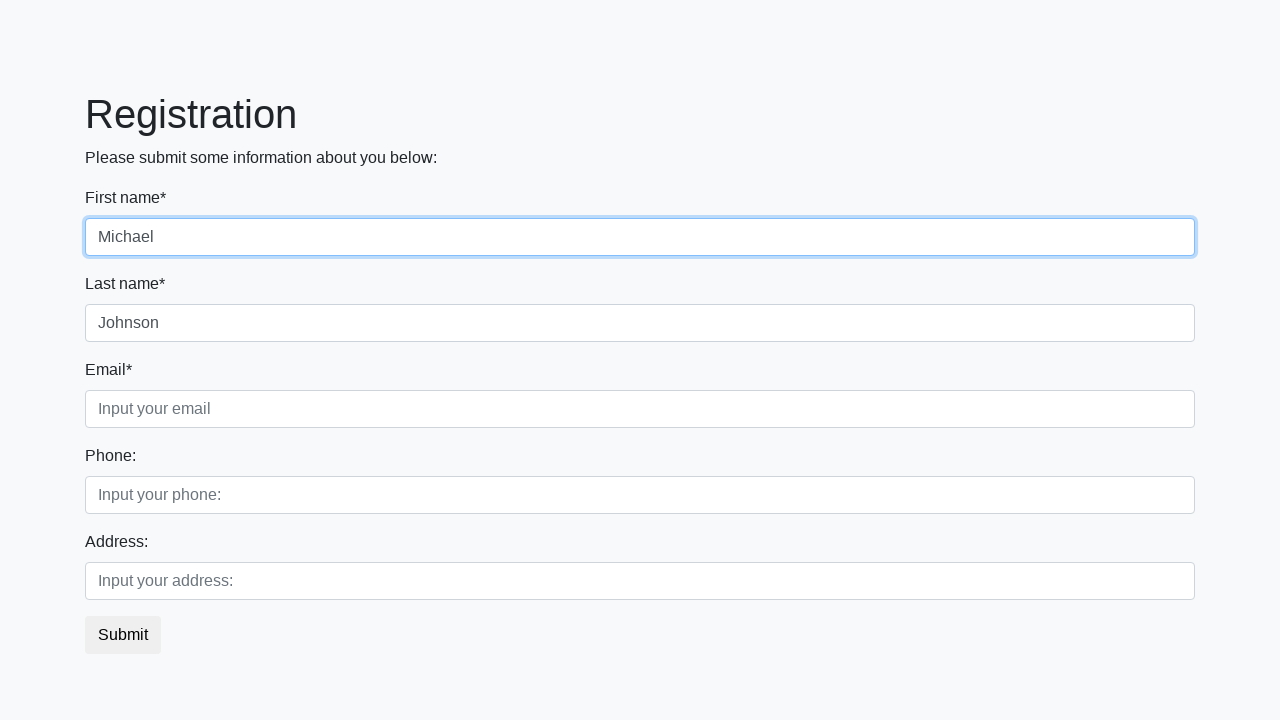

Filled email field with 'michael.johnson@example.com' on [placeholder='Input your email']
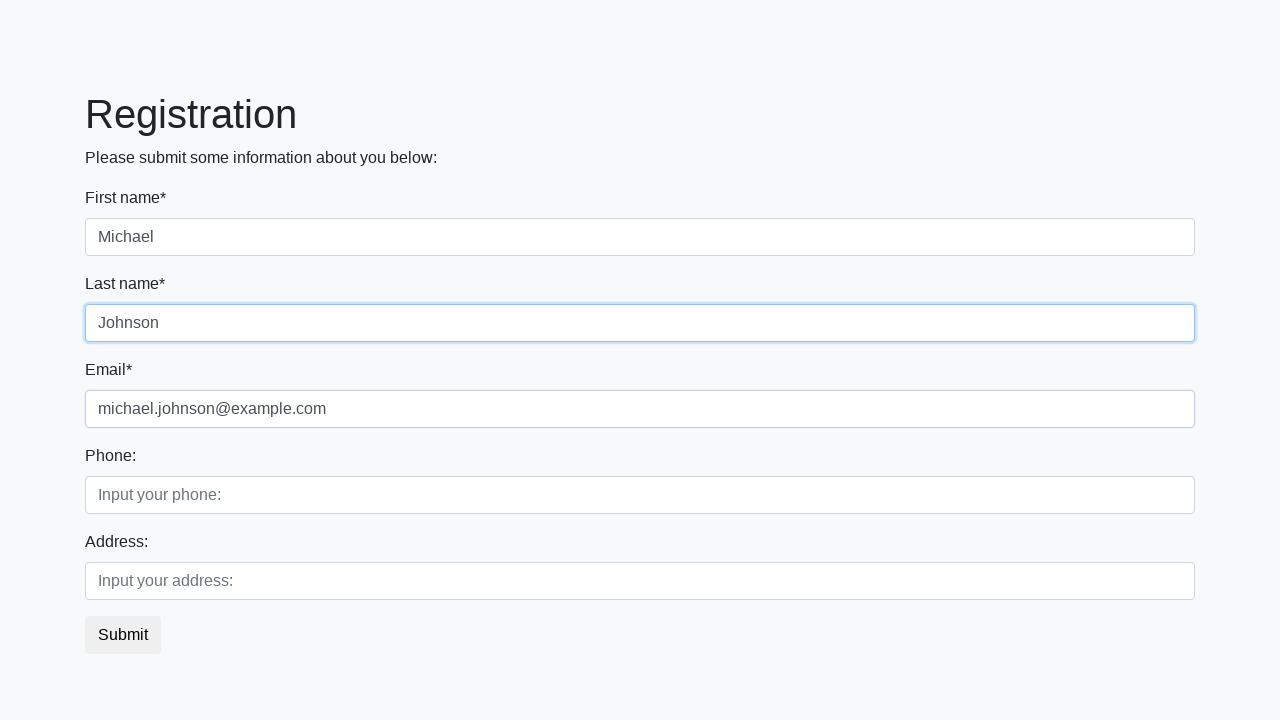

Clicked the submit button at (123, 635) on button.btn
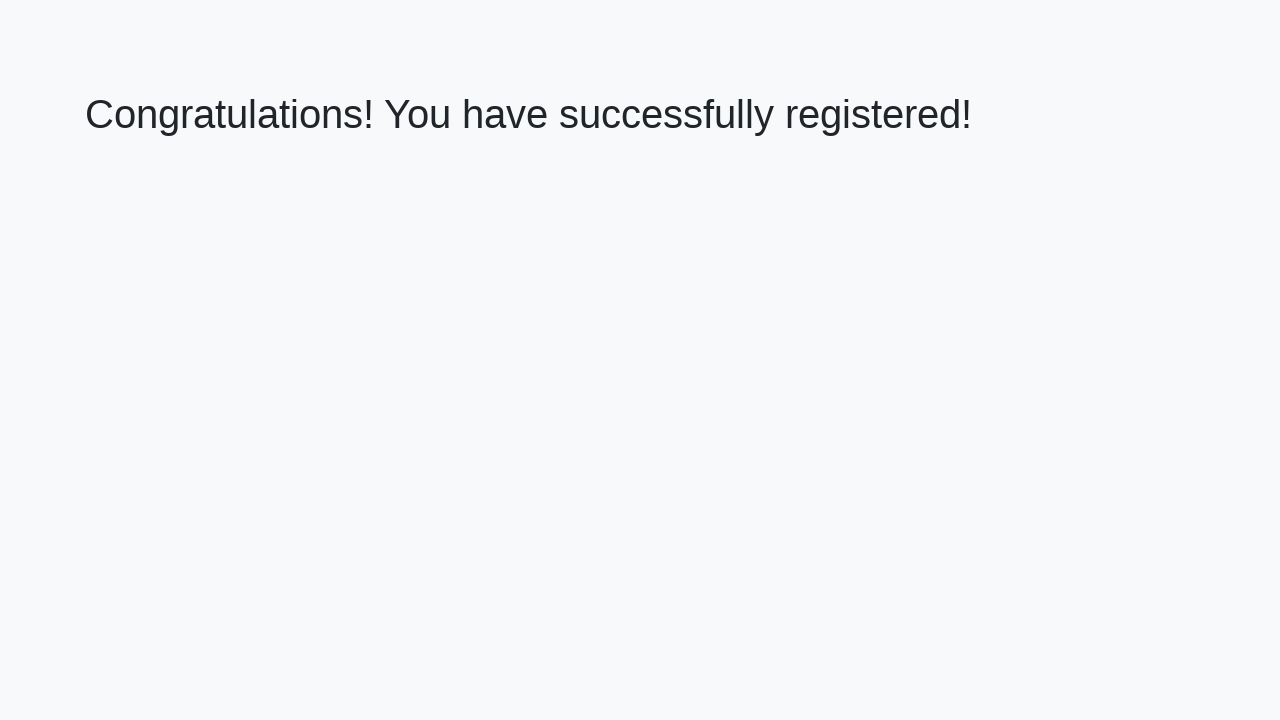

Success message heading appeared
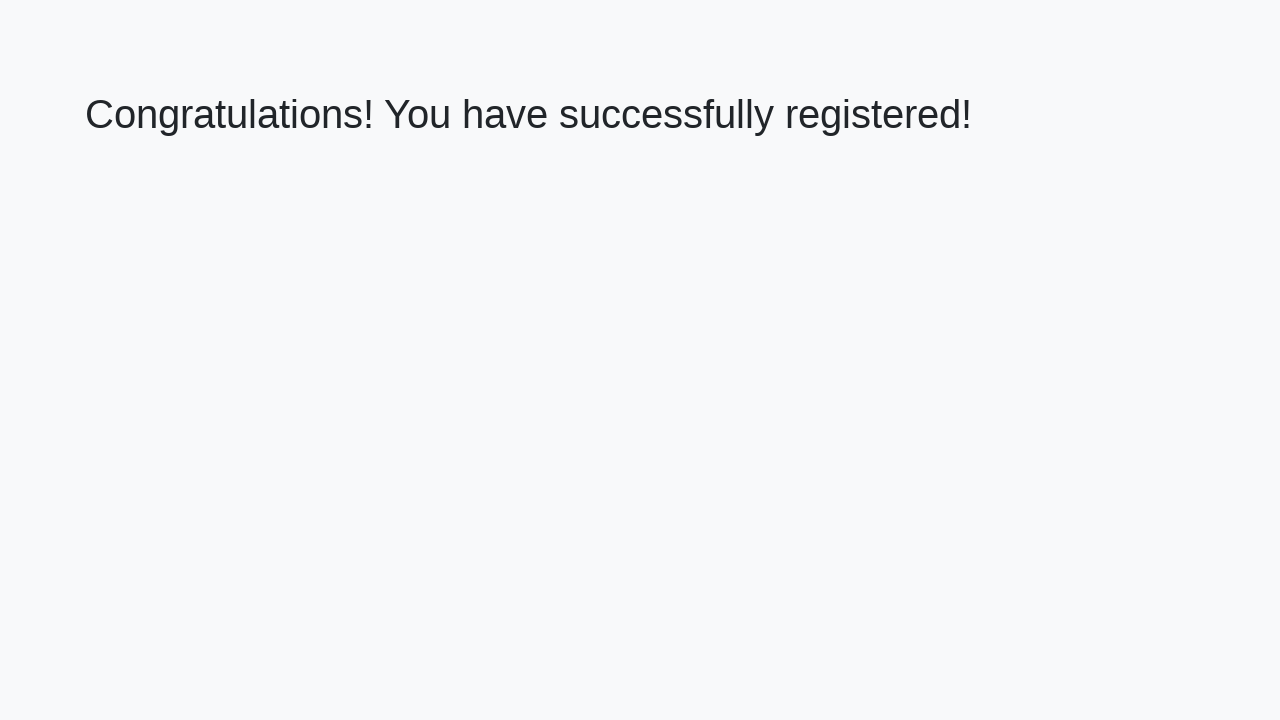

Retrieved success message text: 'Congratulations! You have successfully registered!'
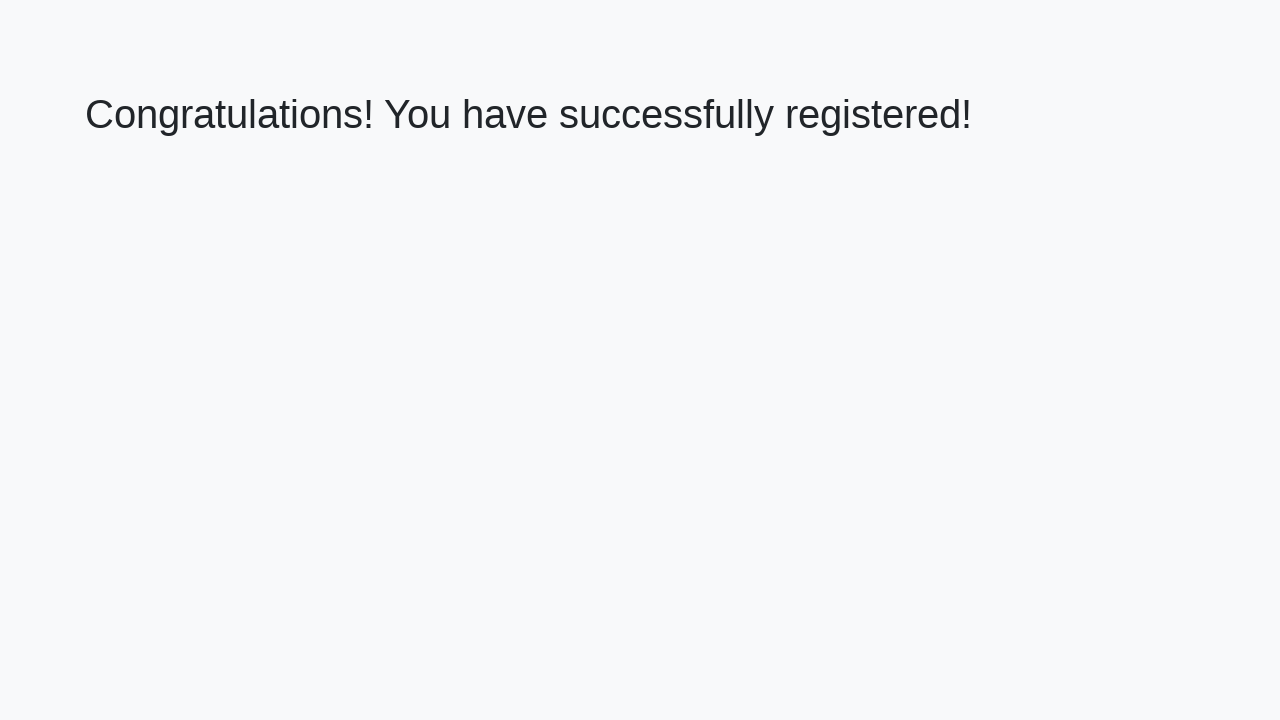

Verified success message matches expected text
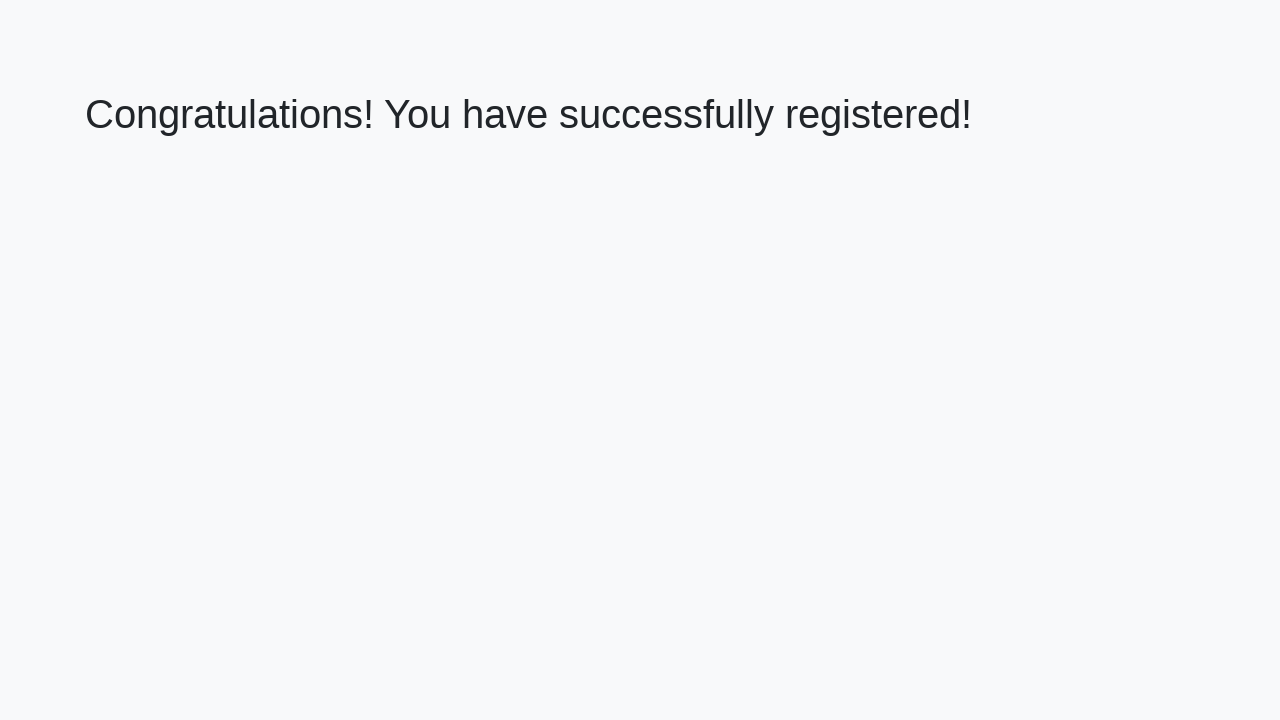

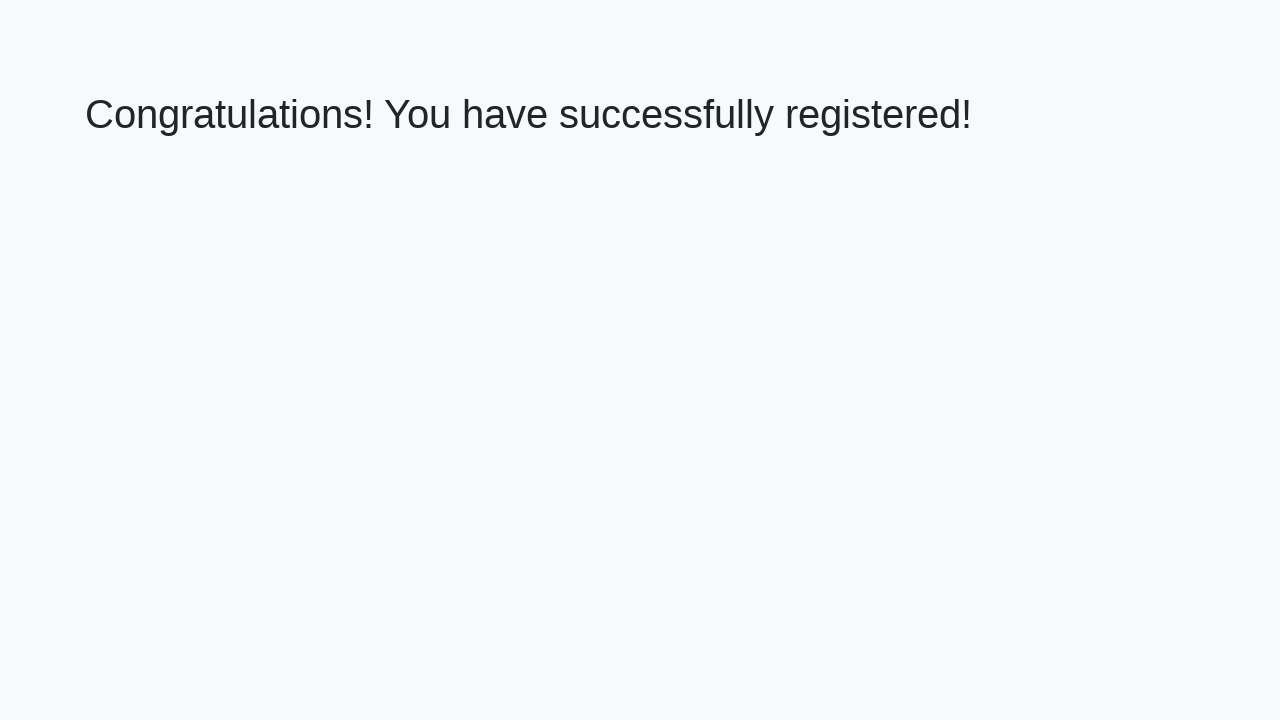